Tests a signup/contact form by filling in first name, last name, and email fields, then clicking the submit button.

Starting URL: http://secure-retreat-92358.herokuapp.com/

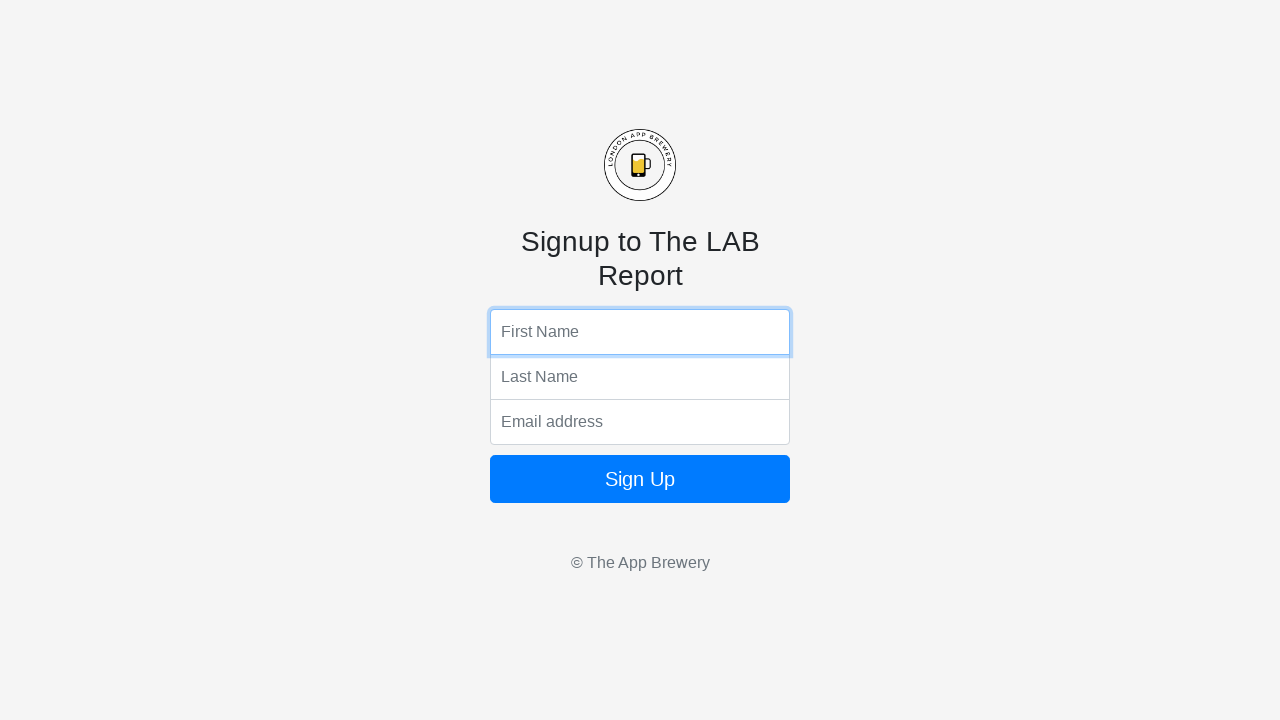

Filled first name field with 'Sally' on input[name='fName']
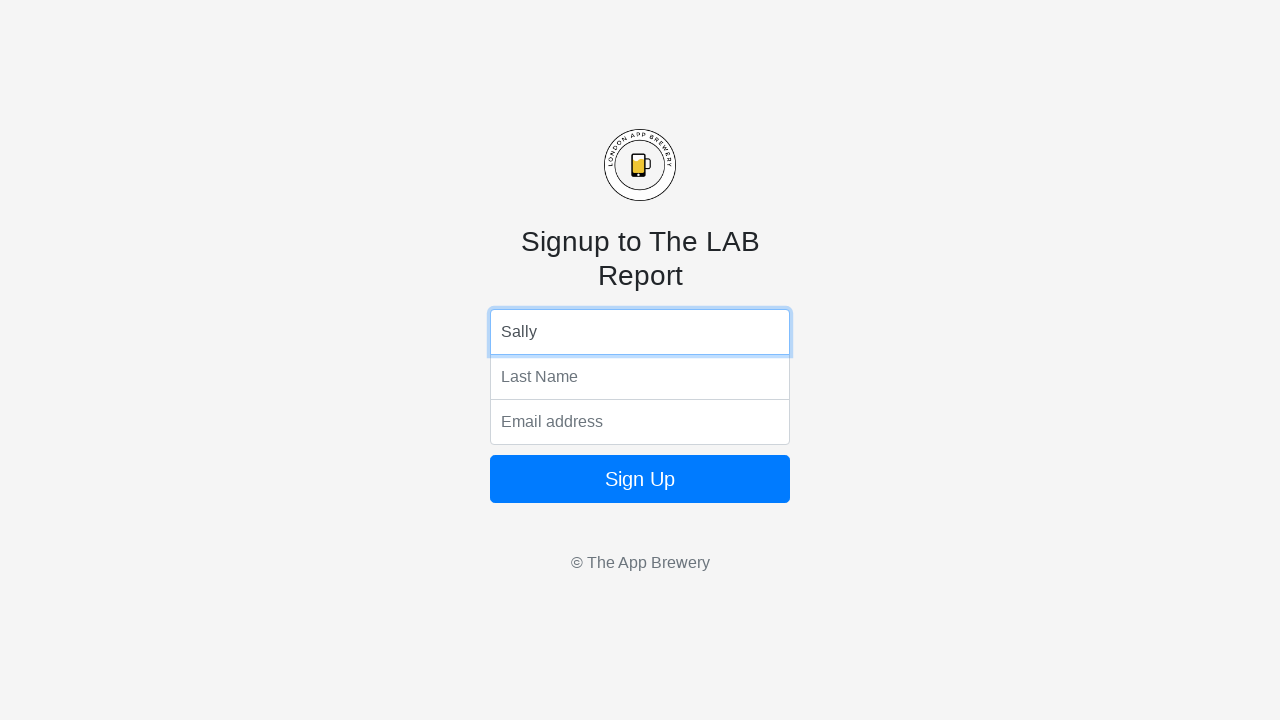

Filled last name field with 'Smith' on input[name='lName']
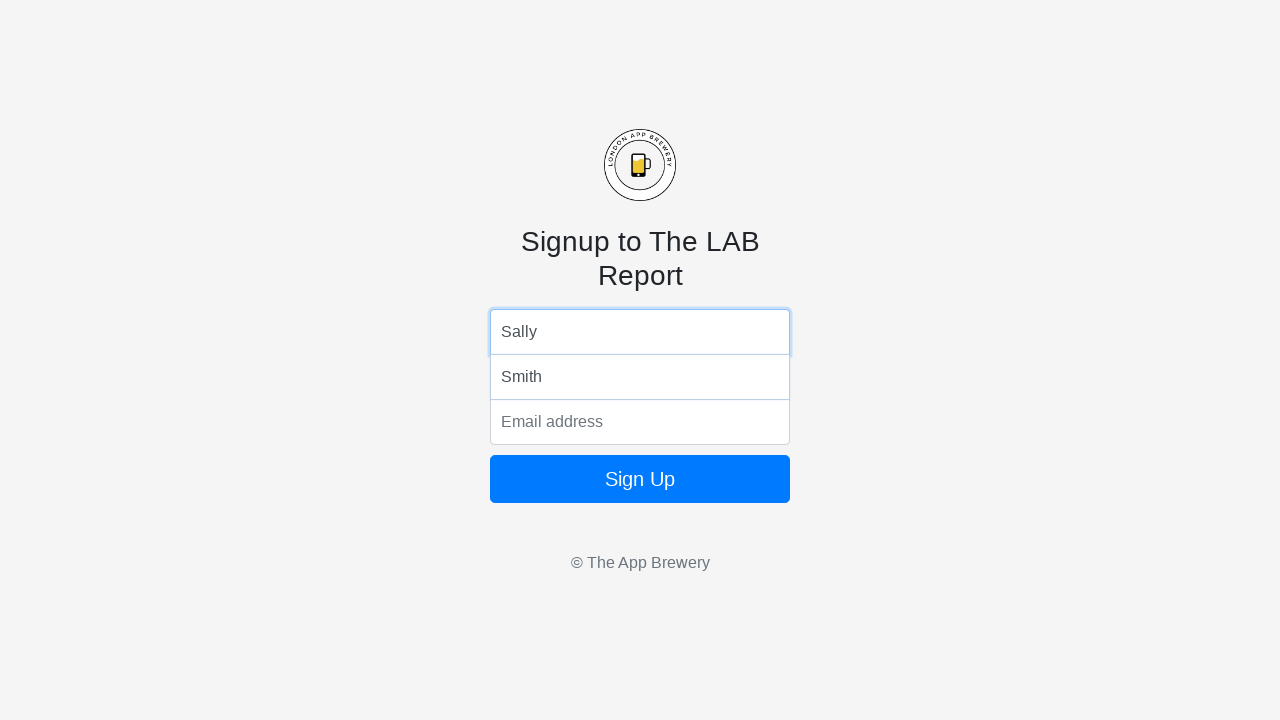

Filled email field with 'test@test.com' on input[name='email']
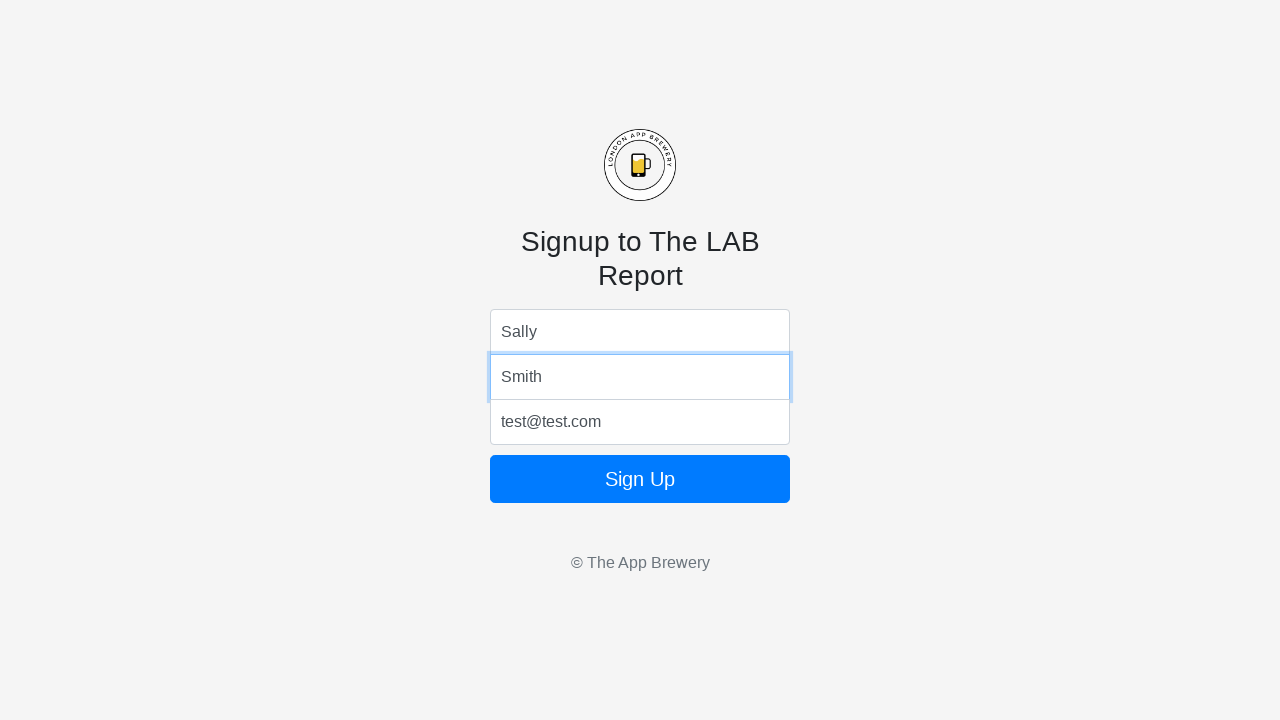

Clicked form submit button at (640, 479) on form button
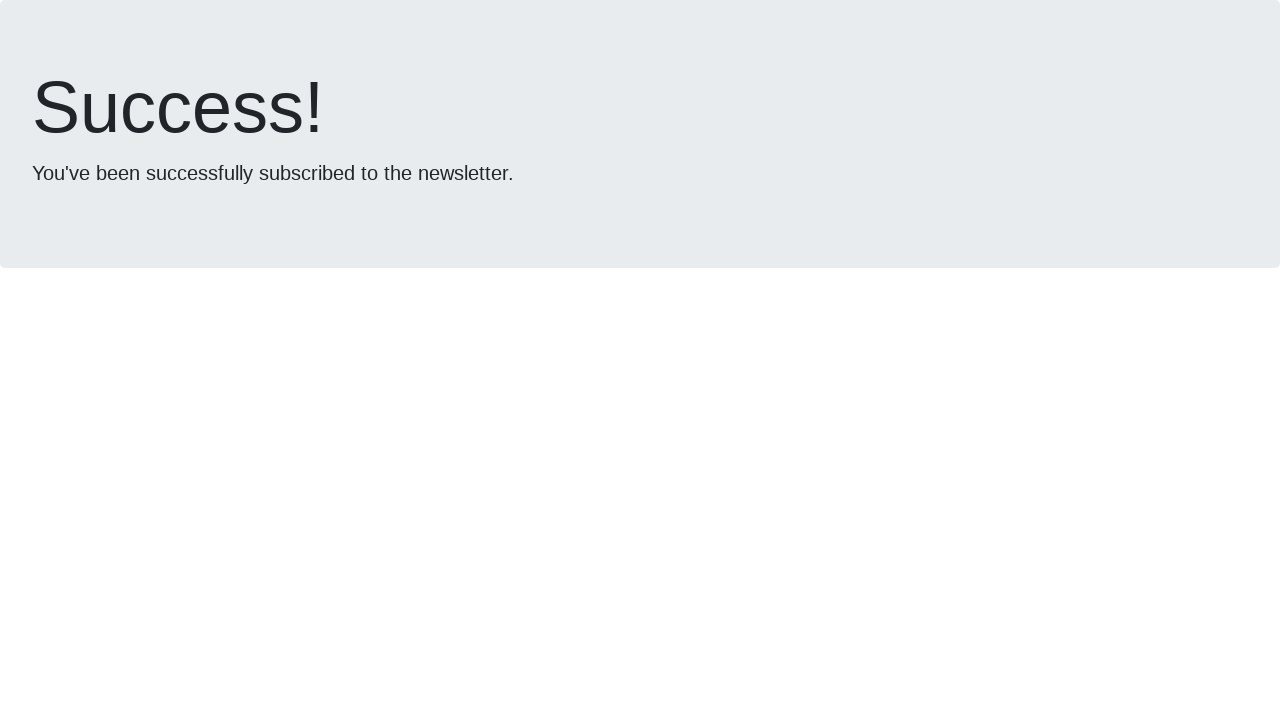

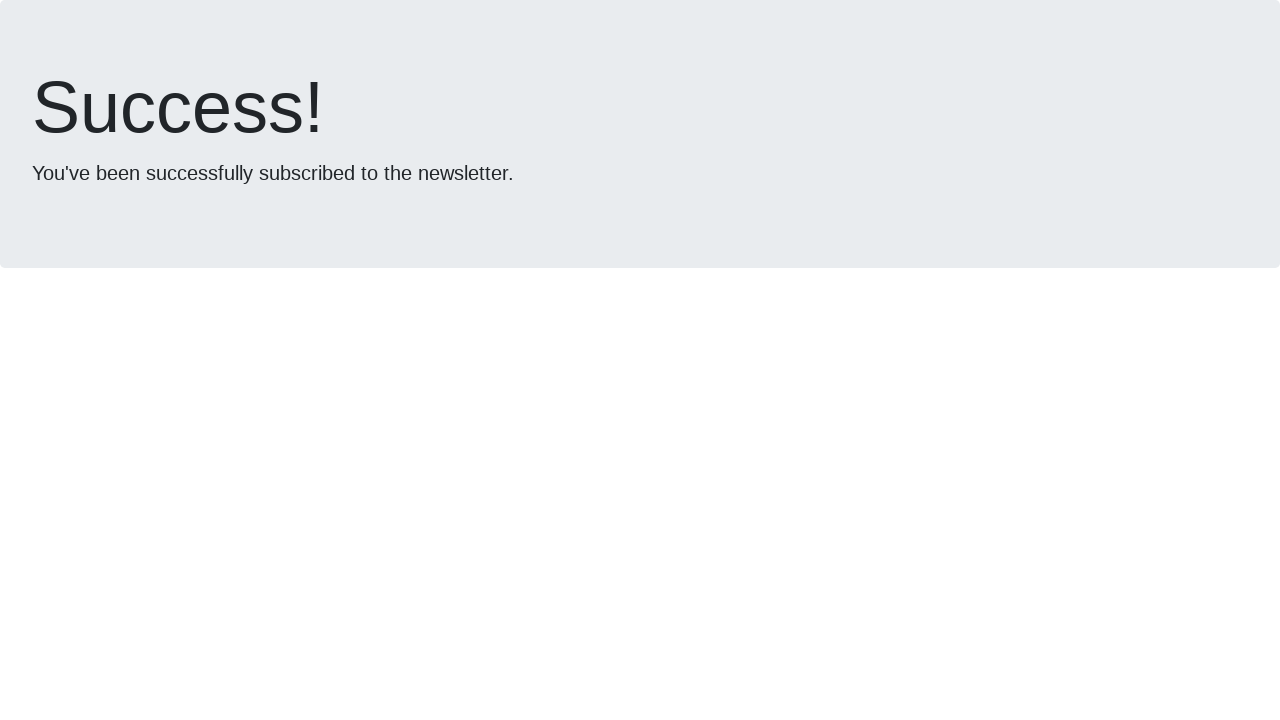